Tests dynamic controls by clicking buttons that add/remove elements and waiting for state changes

Starting URL: https://the-internet.herokuapp.com/dynamic_controls

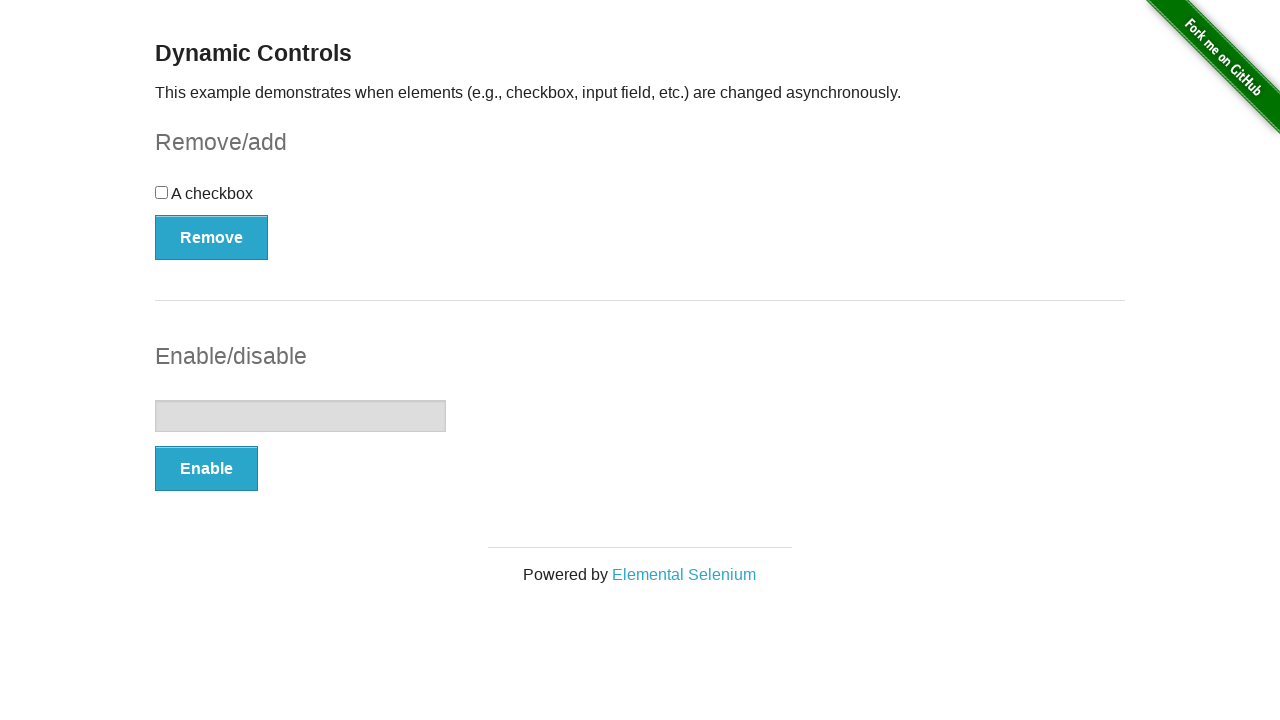

Clicked the Remove button to remove the checkbox at (212, 237) on button[onclick='swapCheckbox()']
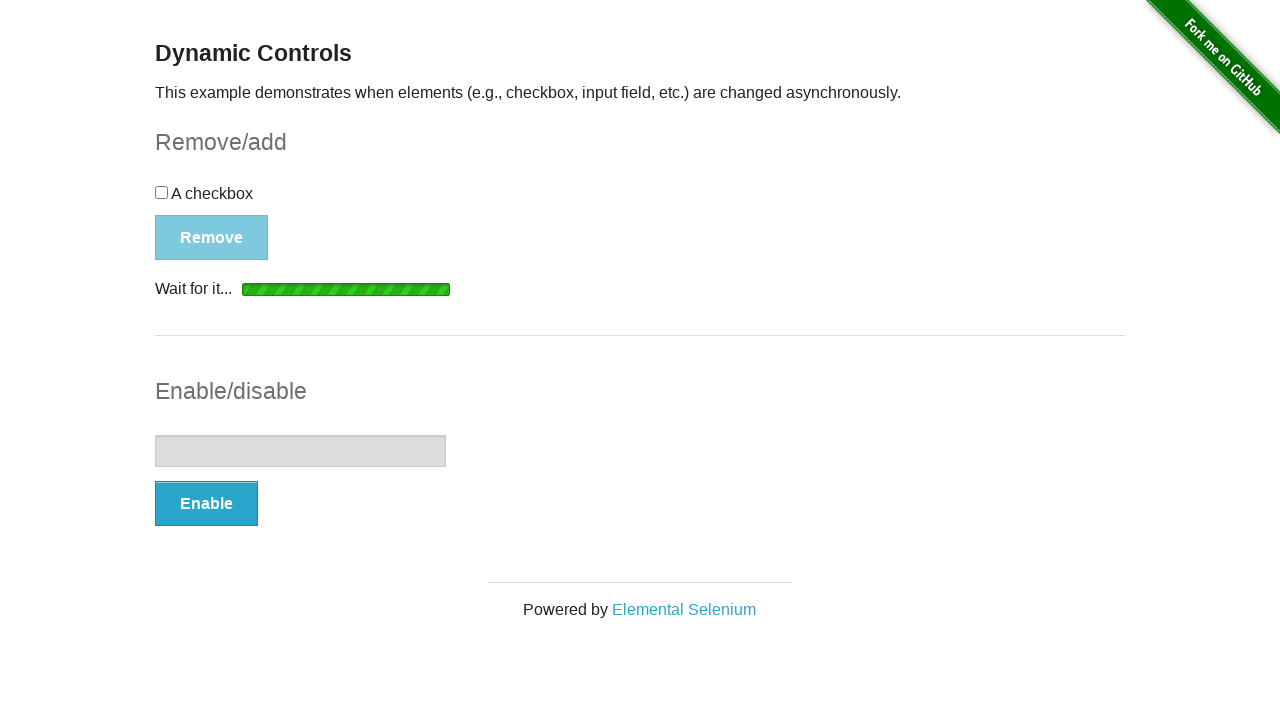

Waited for removal completion message to appear
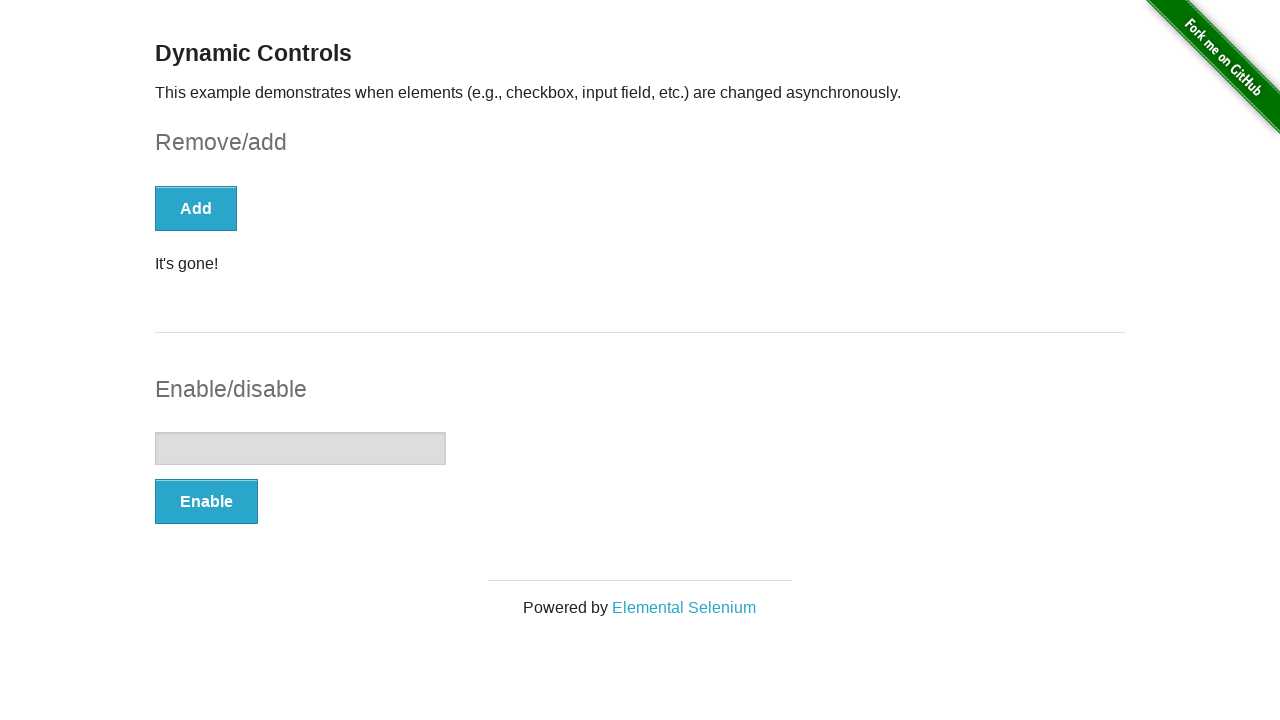

Clicked the Add button to bring back the checkbox at (196, 208) on button[onclick='swapCheckbox()']
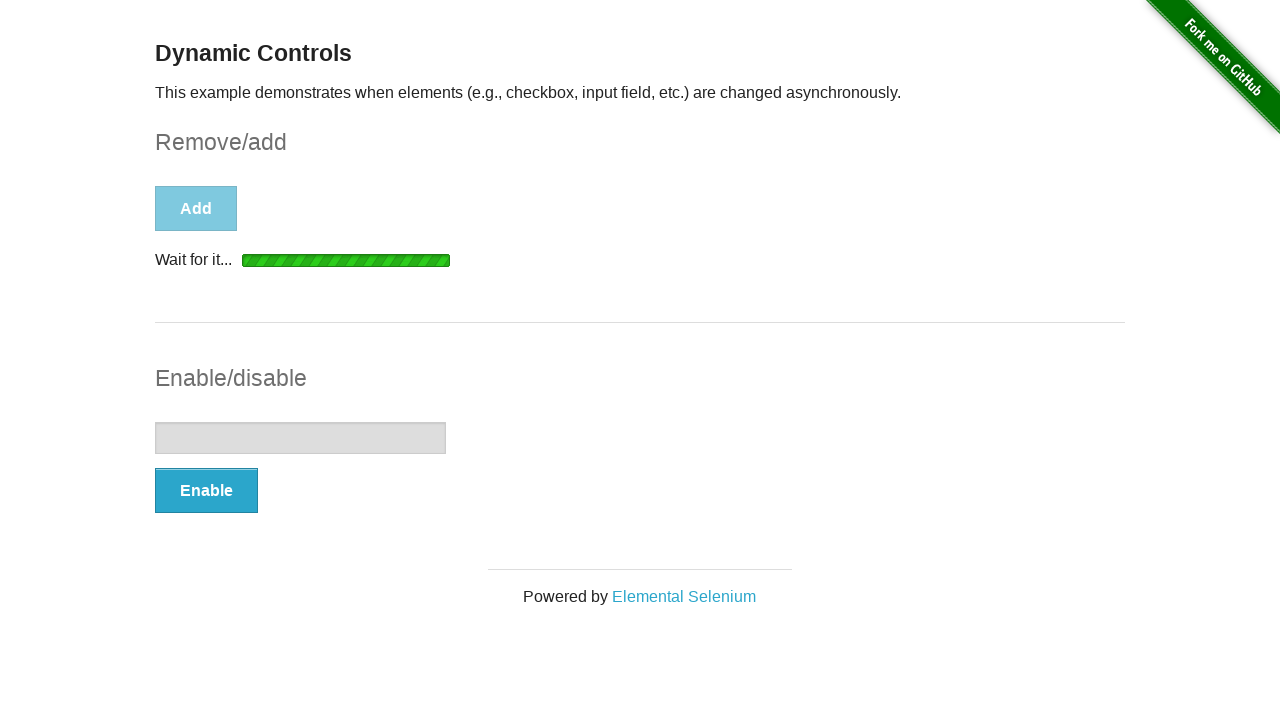

Waited for checkbox to reappear
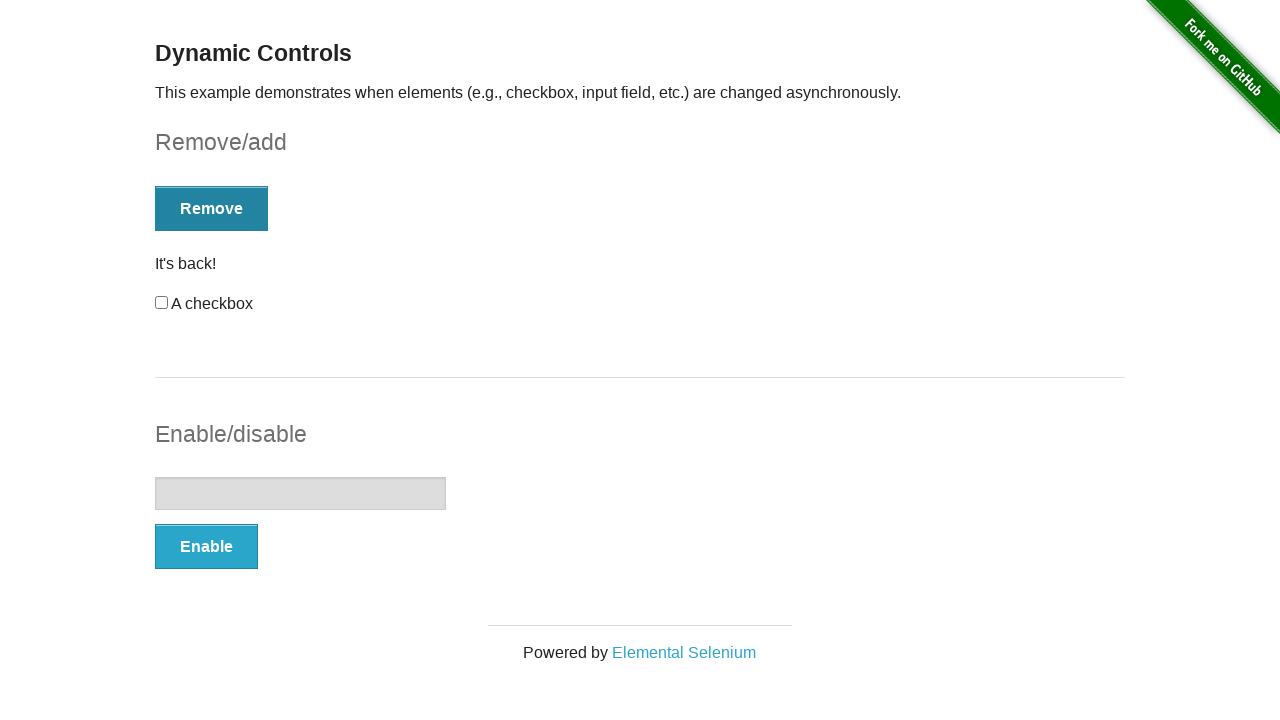

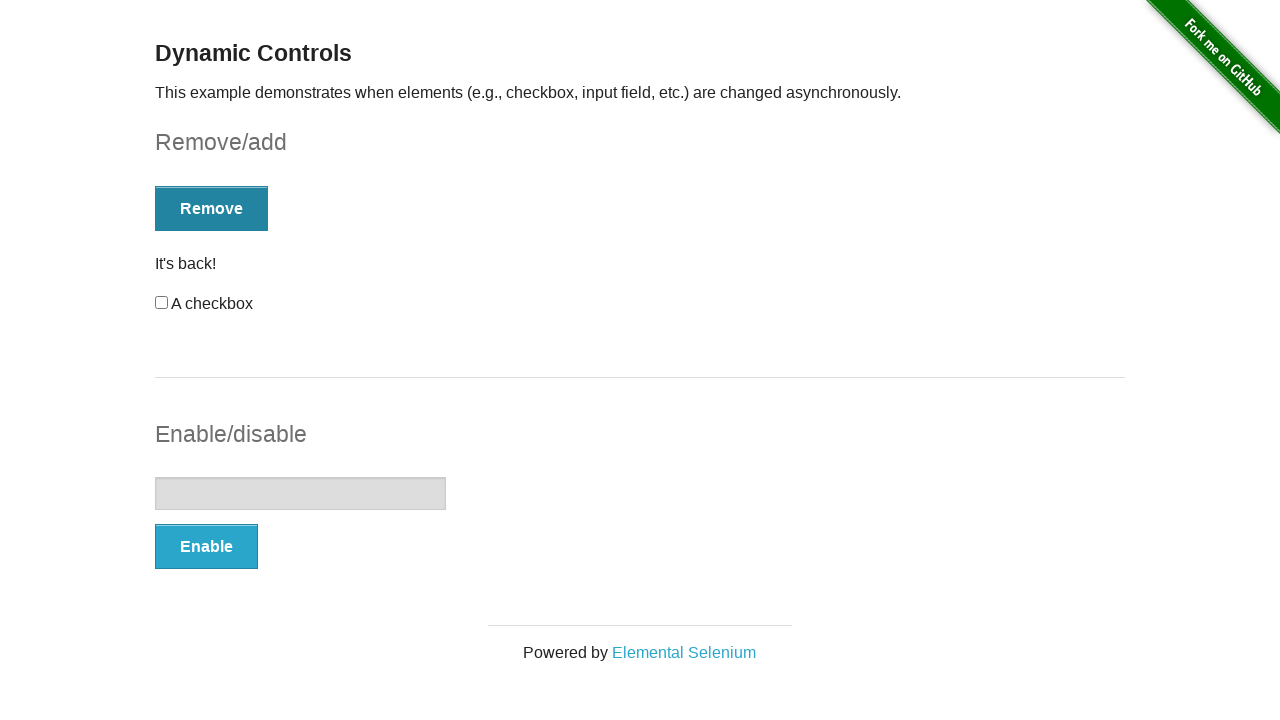